Selects the second option (Option 1) from the dropdown and verifies it becomes selected.

Starting URL: http://the-internet.herokuapp.com/dropdown

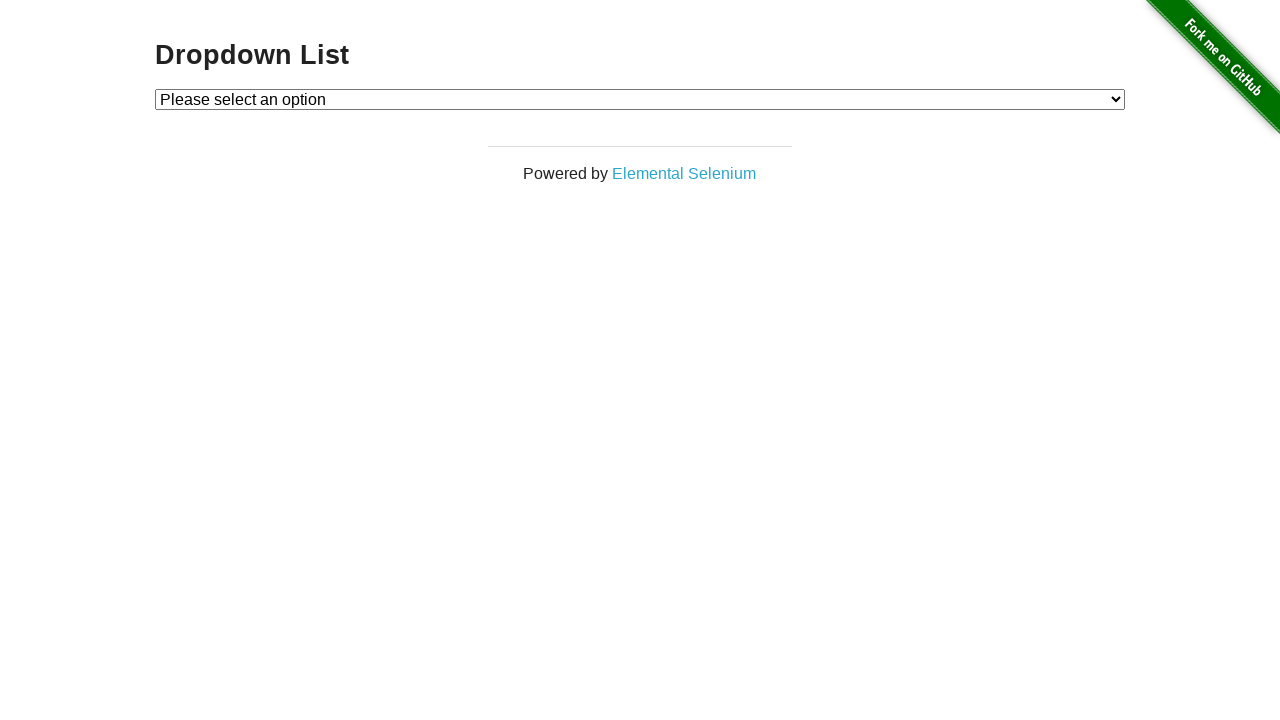

Dropdown element loaded
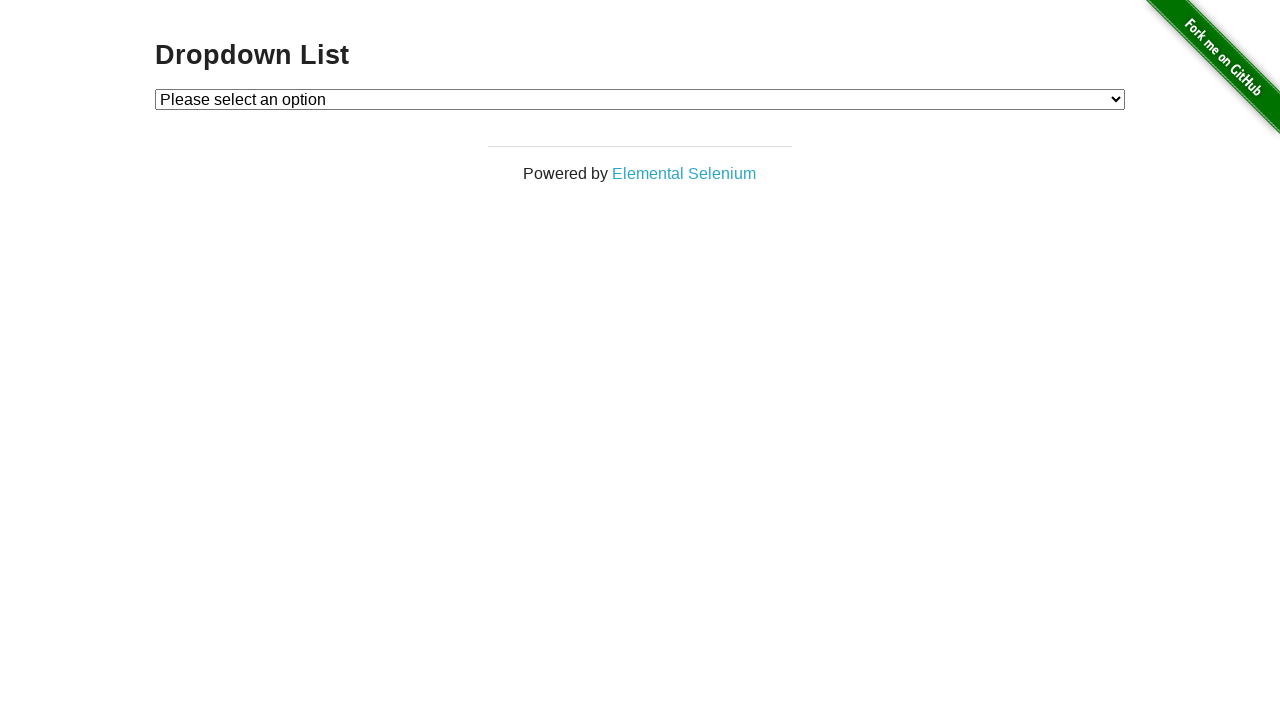

Selected second option (Option 1) from dropdown on select#dropdown
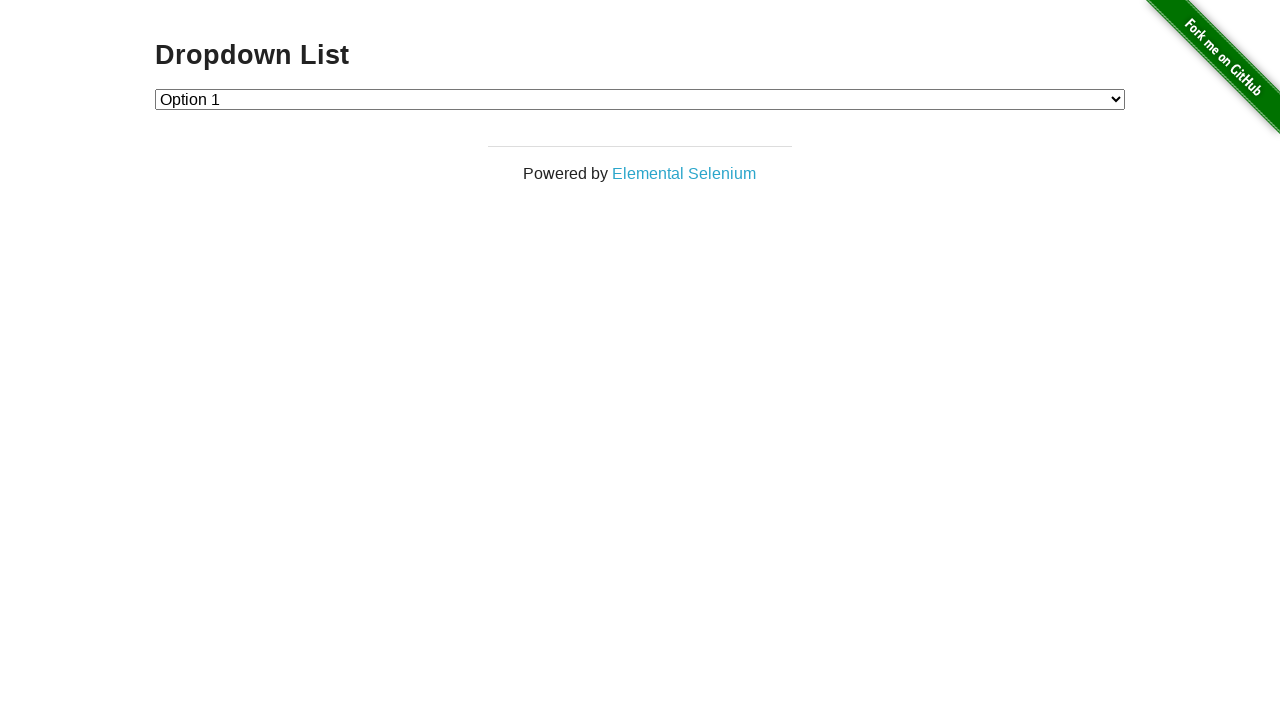

Verified that Option 1 is selected in dropdown
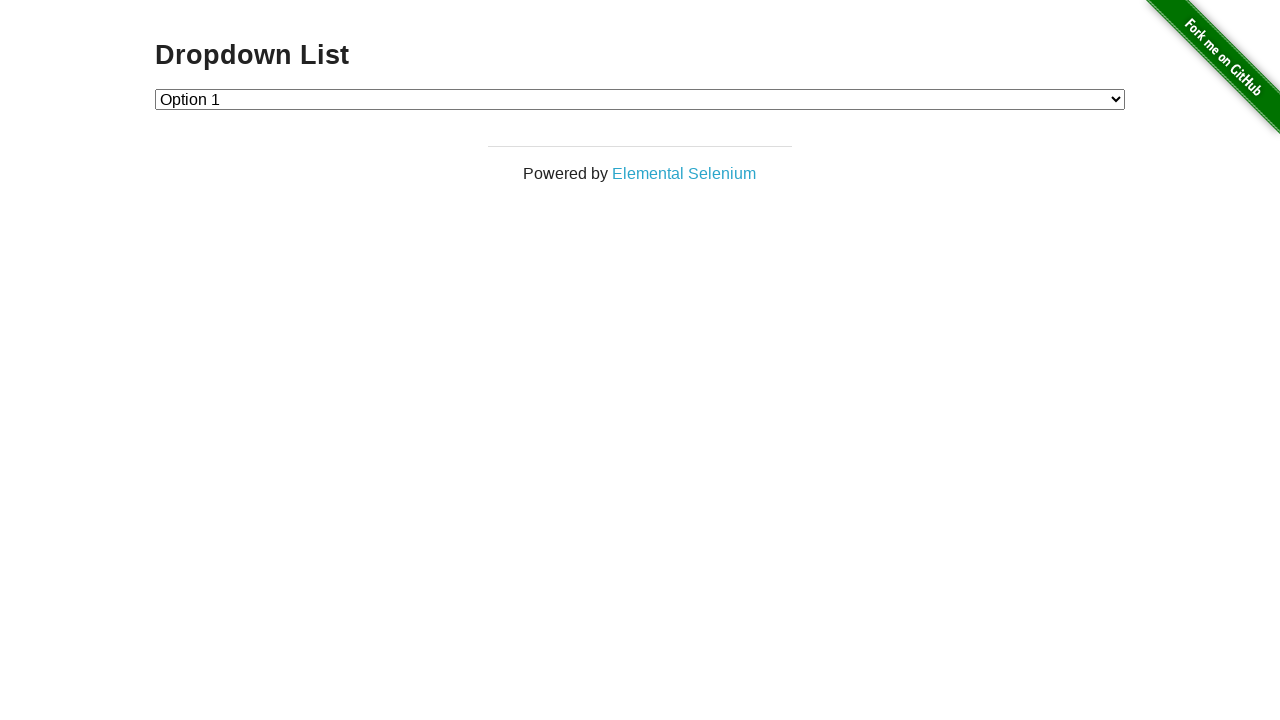

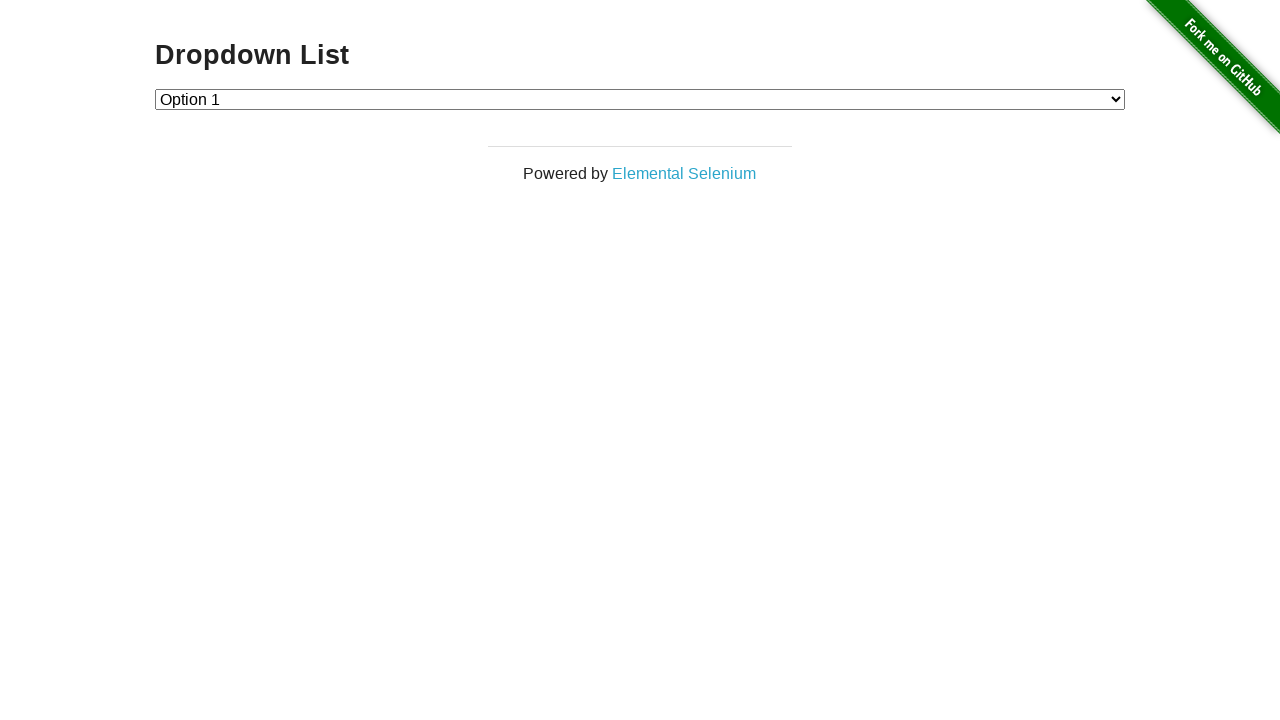